Tests checkbox functionality by verifying all checkboxes are enabled, clicking each one, and verifying they become selected

Starting URL: https://rahulshettyacademy.com/AutomationPractice/

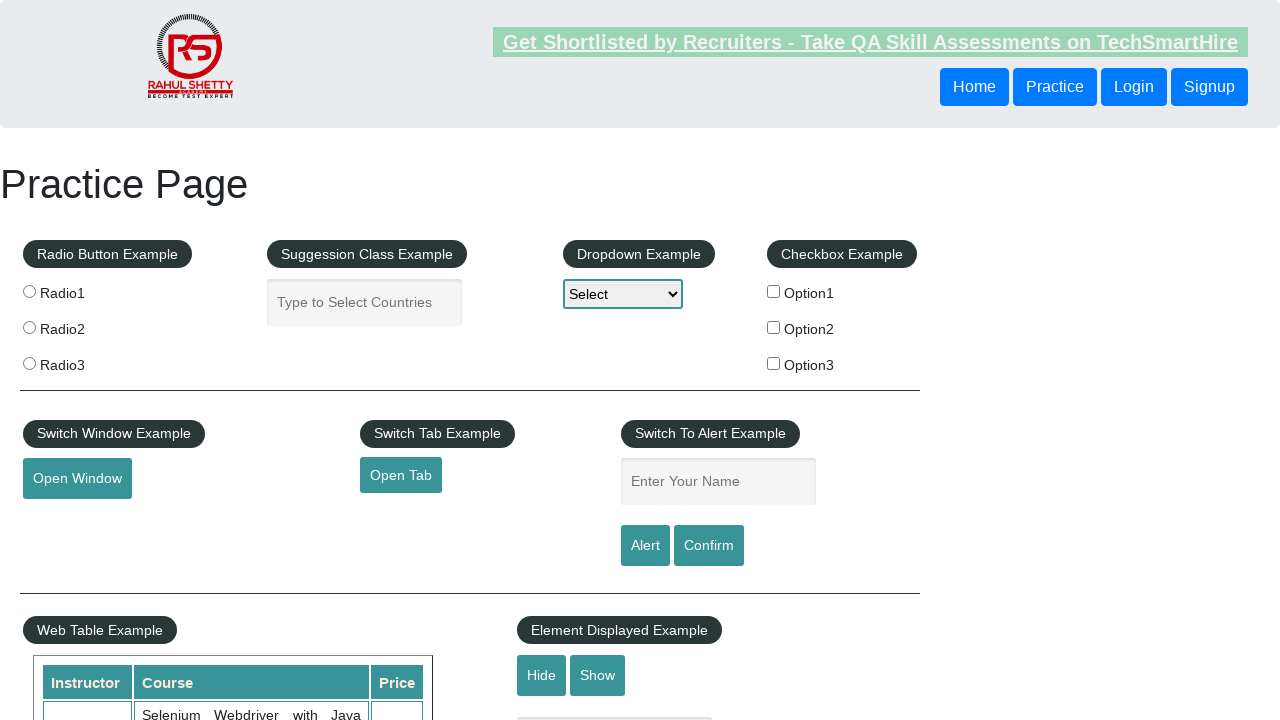

Waited for checkboxes to load on the page
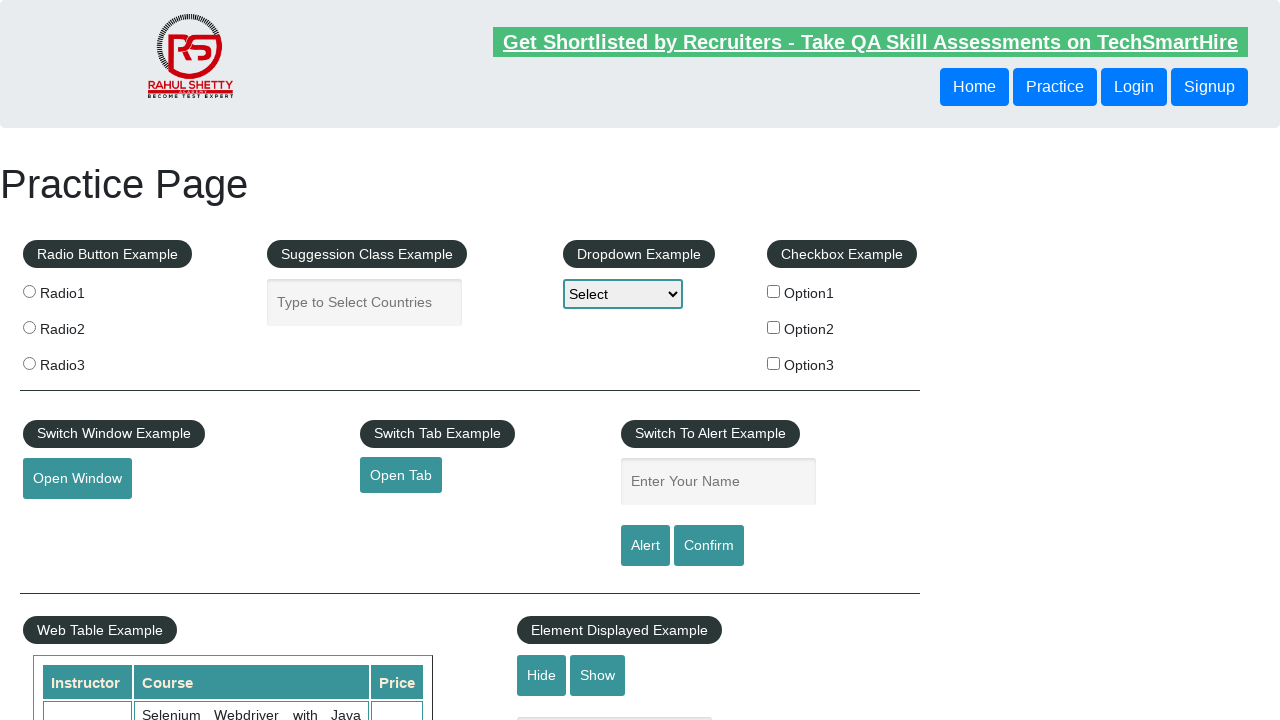

Located all checkboxes on the page
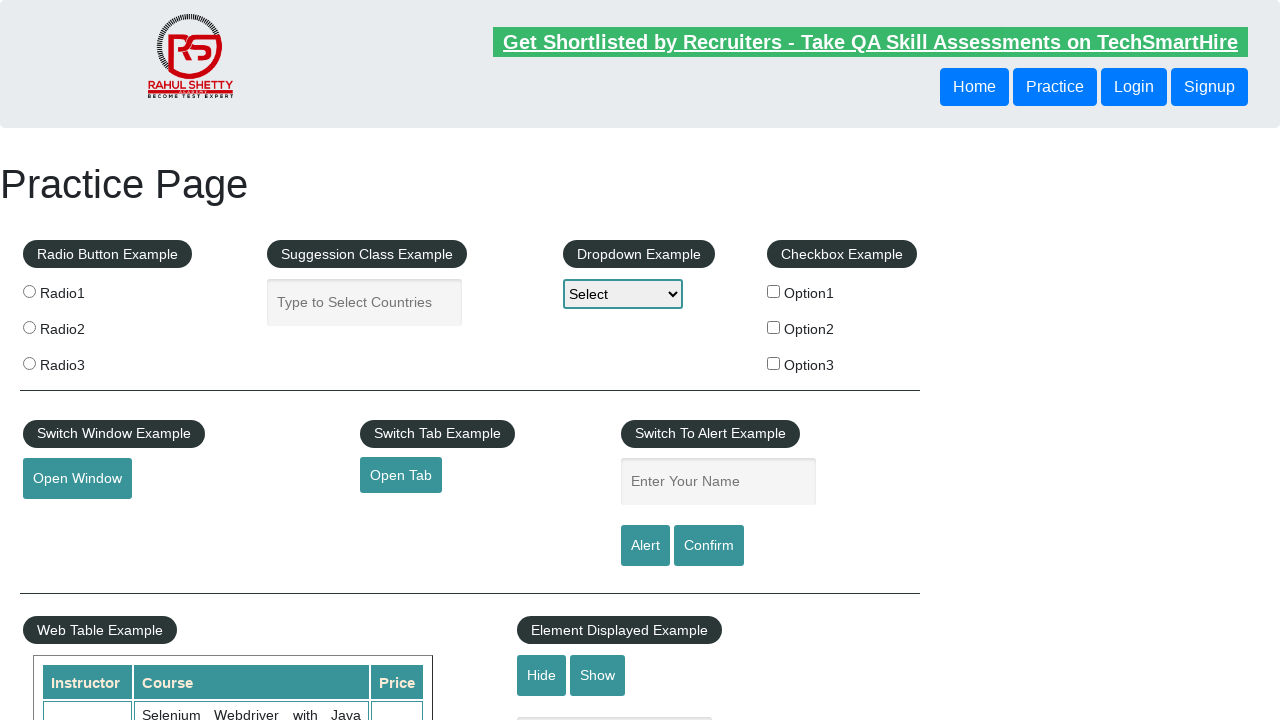

Found 3 checkboxes on the page
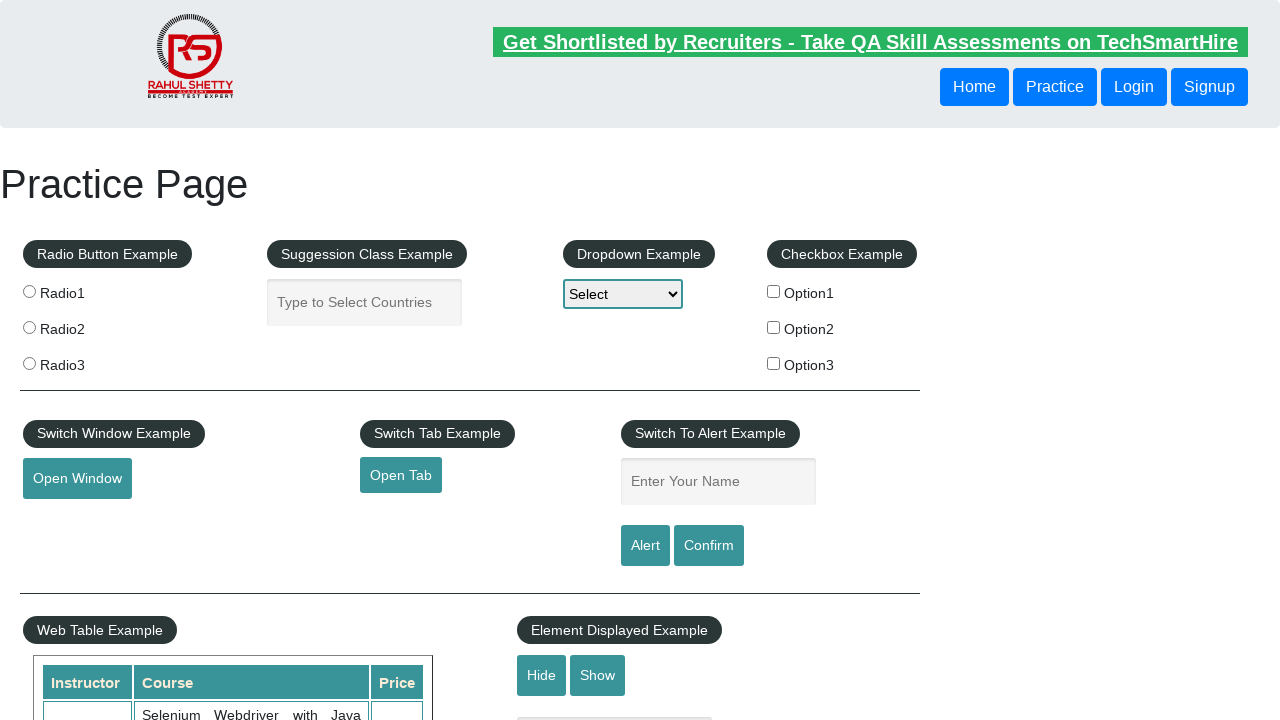

Selected checkbox 0 from the list
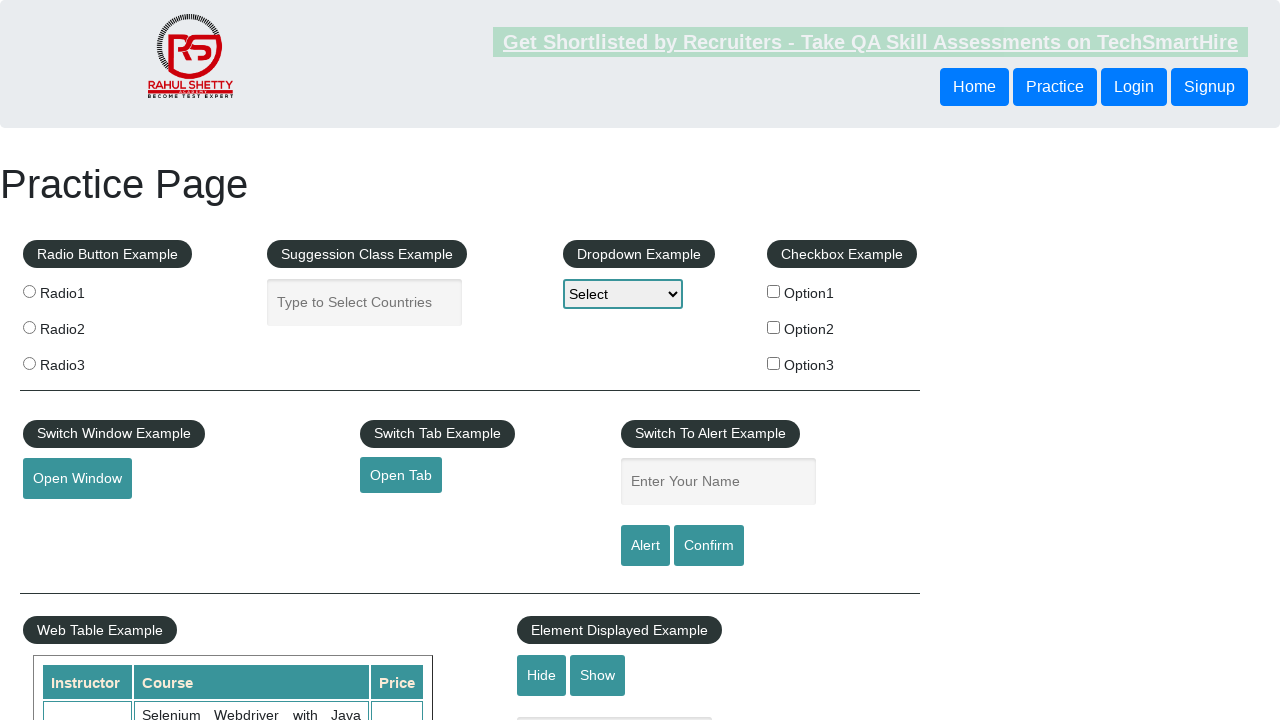

Verified that checkbox 0 is enabled
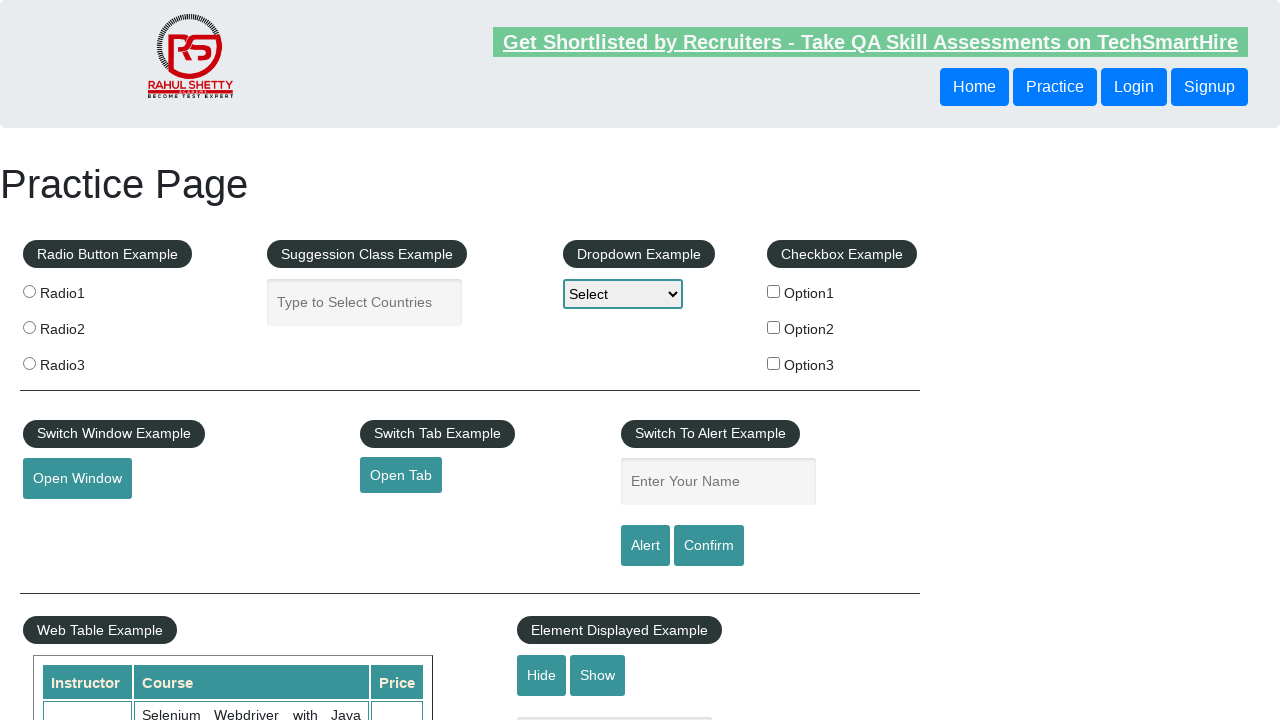

Clicked checkbox 0 at (774, 291) on input[type='checkbox'] >> nth=0
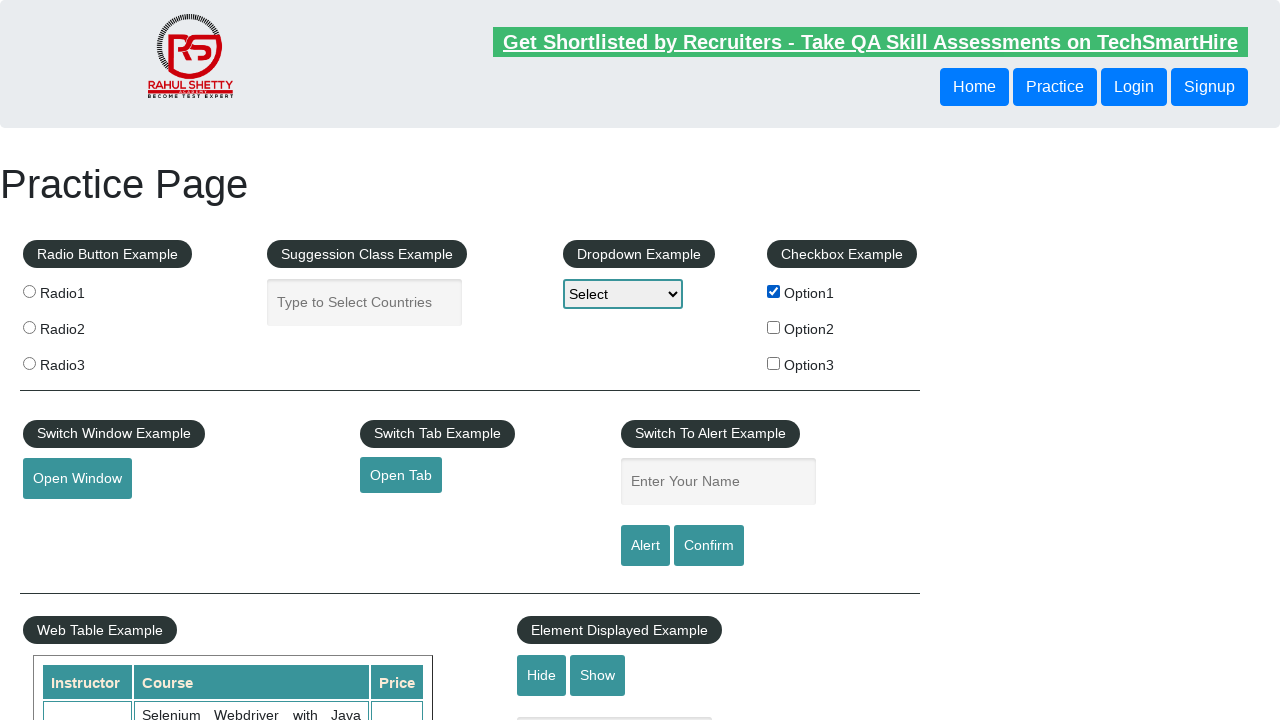

Verified that checkbox 0 is now selected
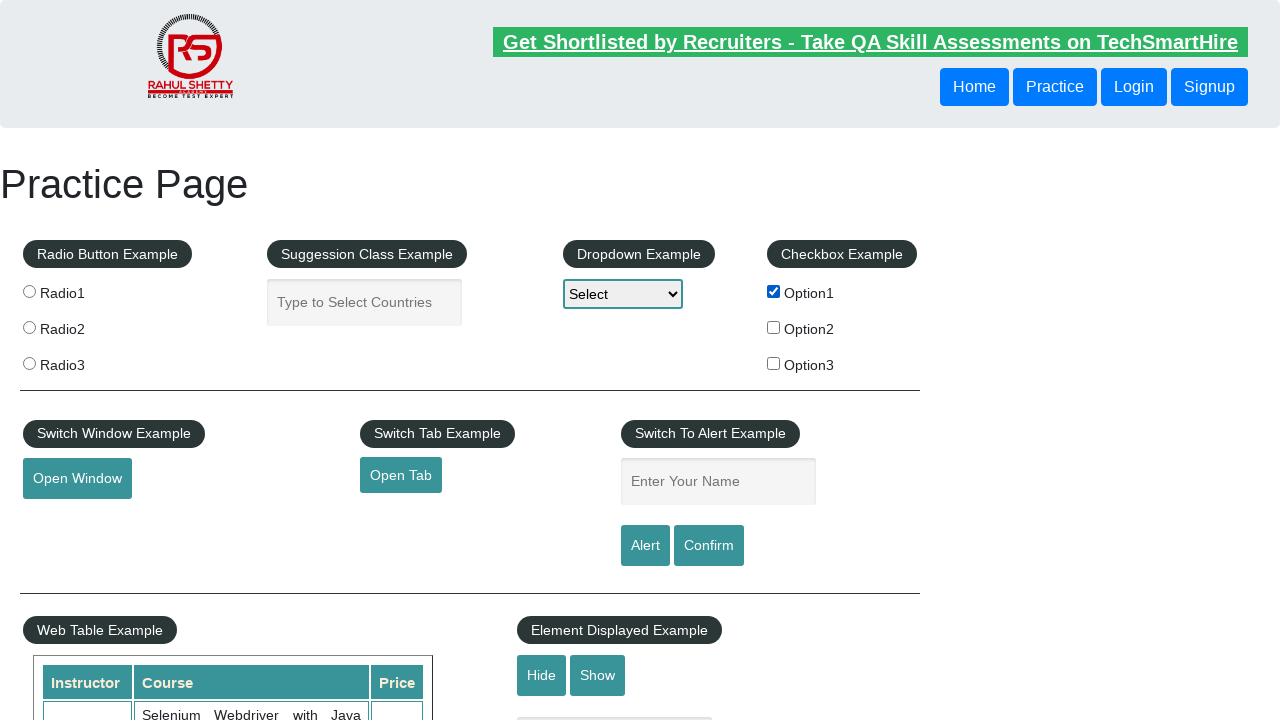

Selected checkbox 1 from the list
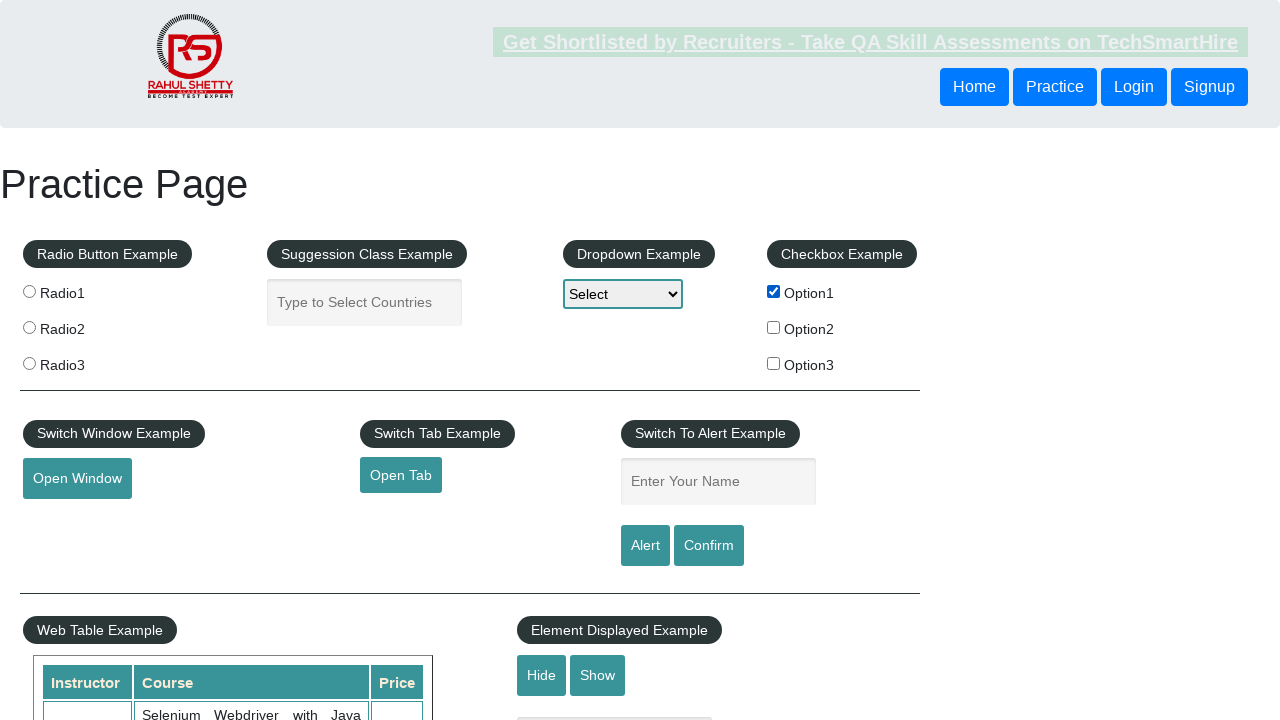

Verified that checkbox 1 is enabled
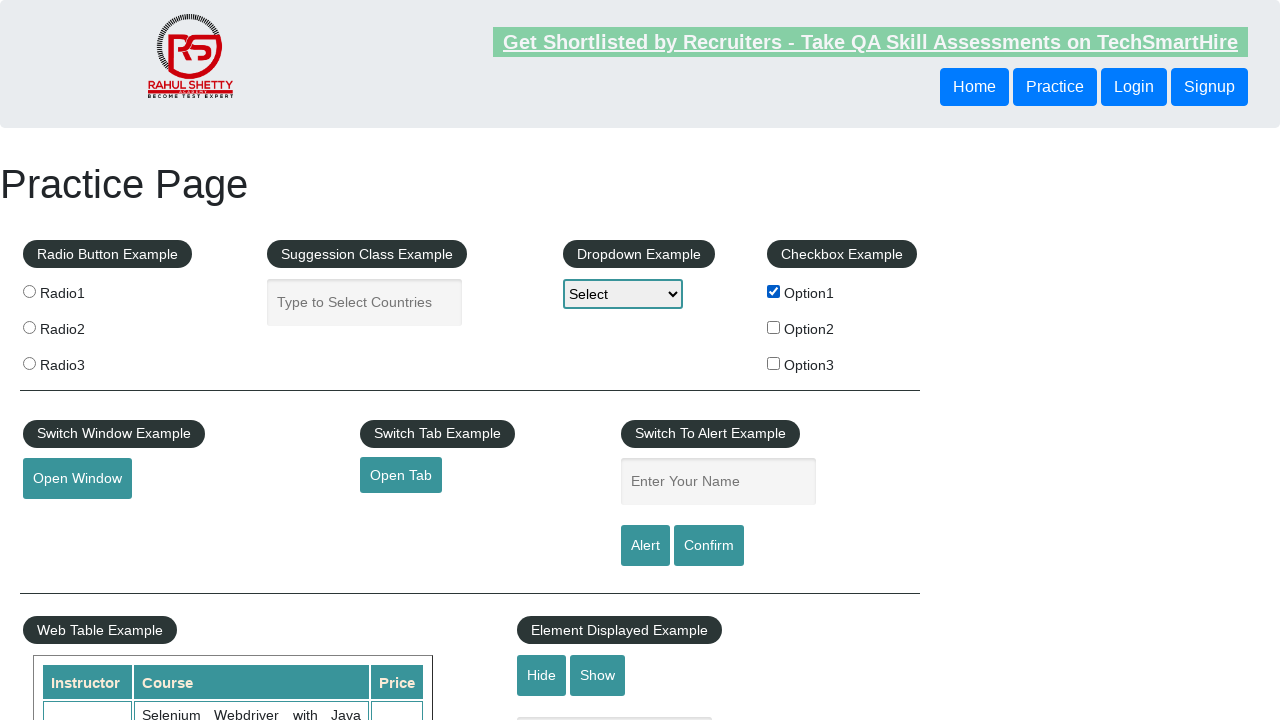

Clicked checkbox 1 at (774, 327) on input[type='checkbox'] >> nth=1
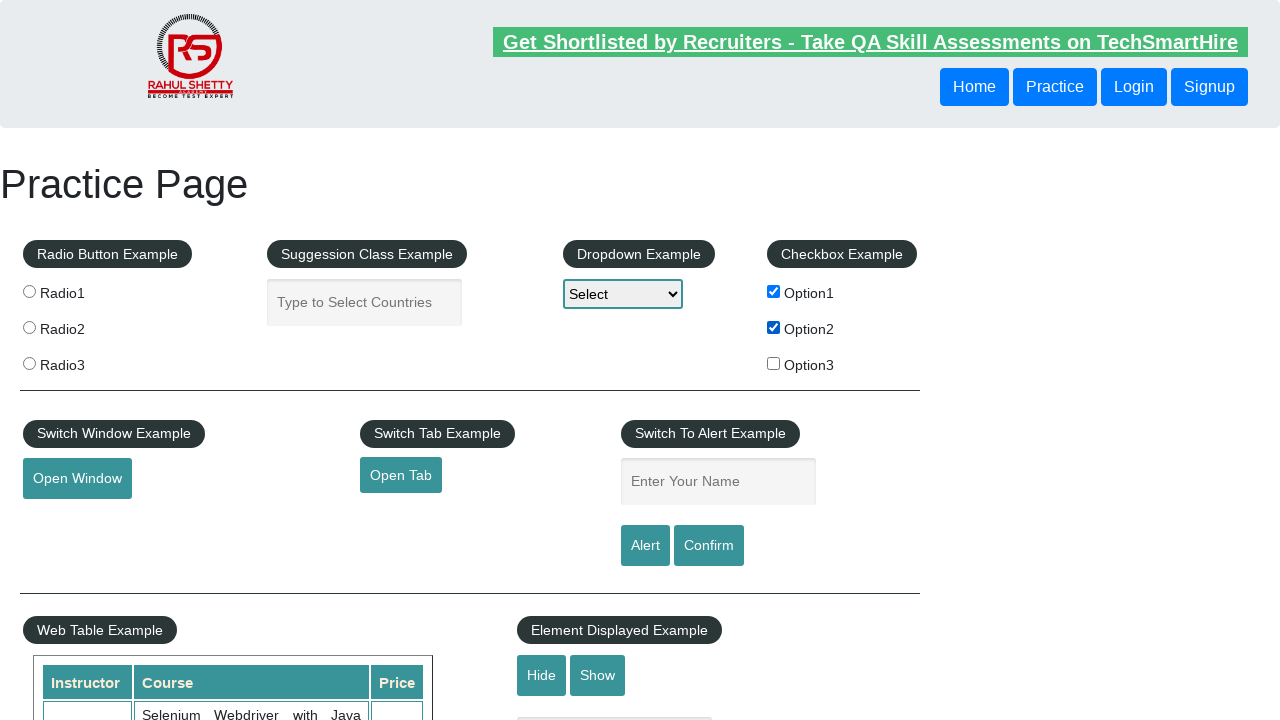

Verified that checkbox 1 is now selected
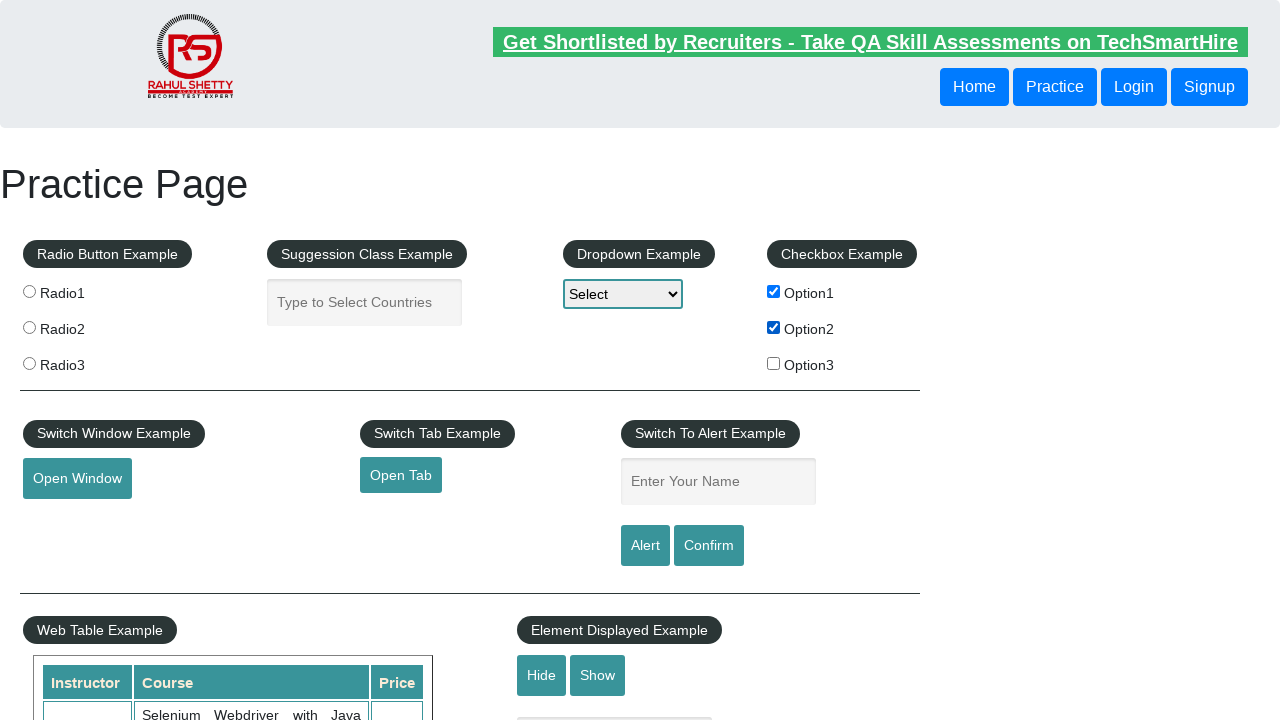

Selected checkbox 2 from the list
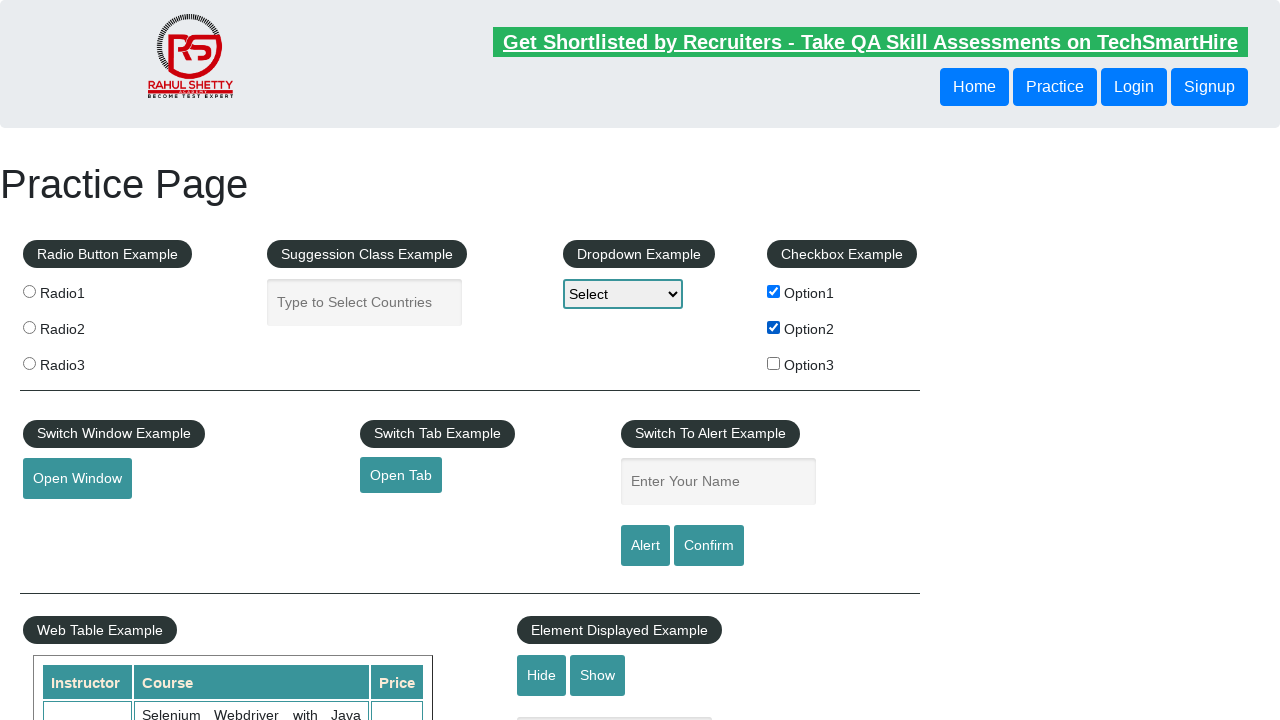

Verified that checkbox 2 is enabled
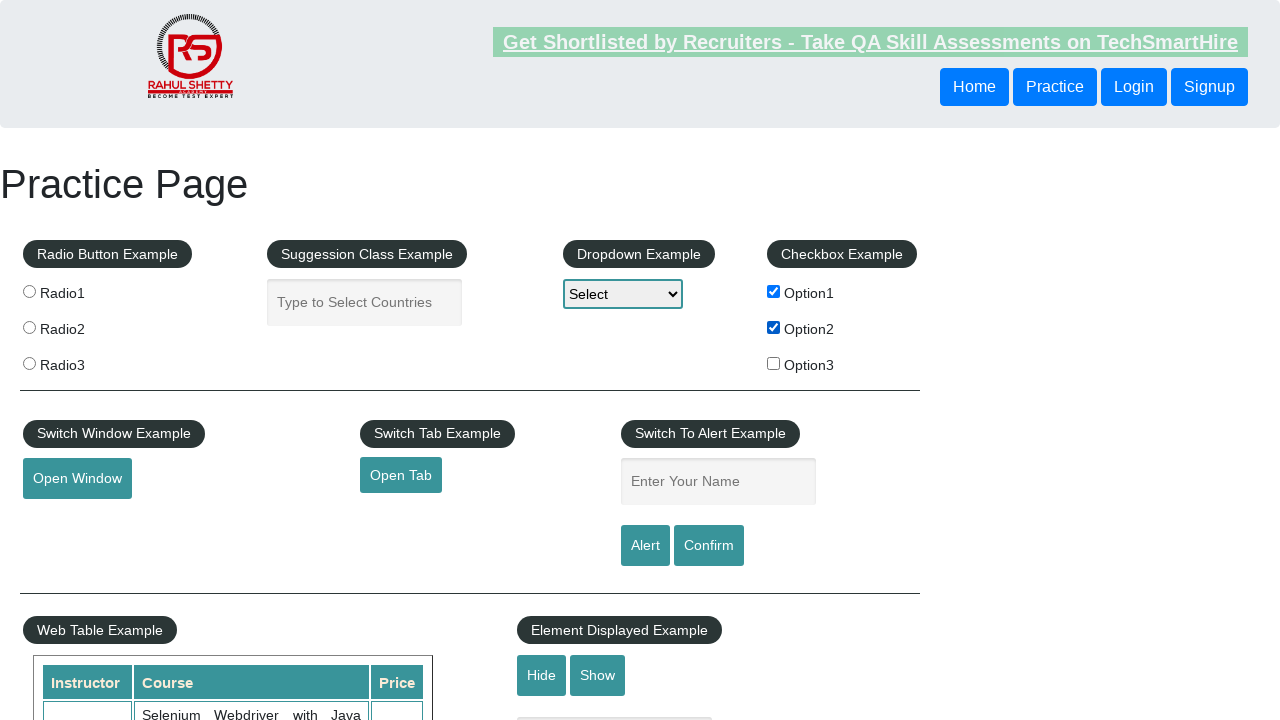

Clicked checkbox 2 at (774, 363) on input[type='checkbox'] >> nth=2
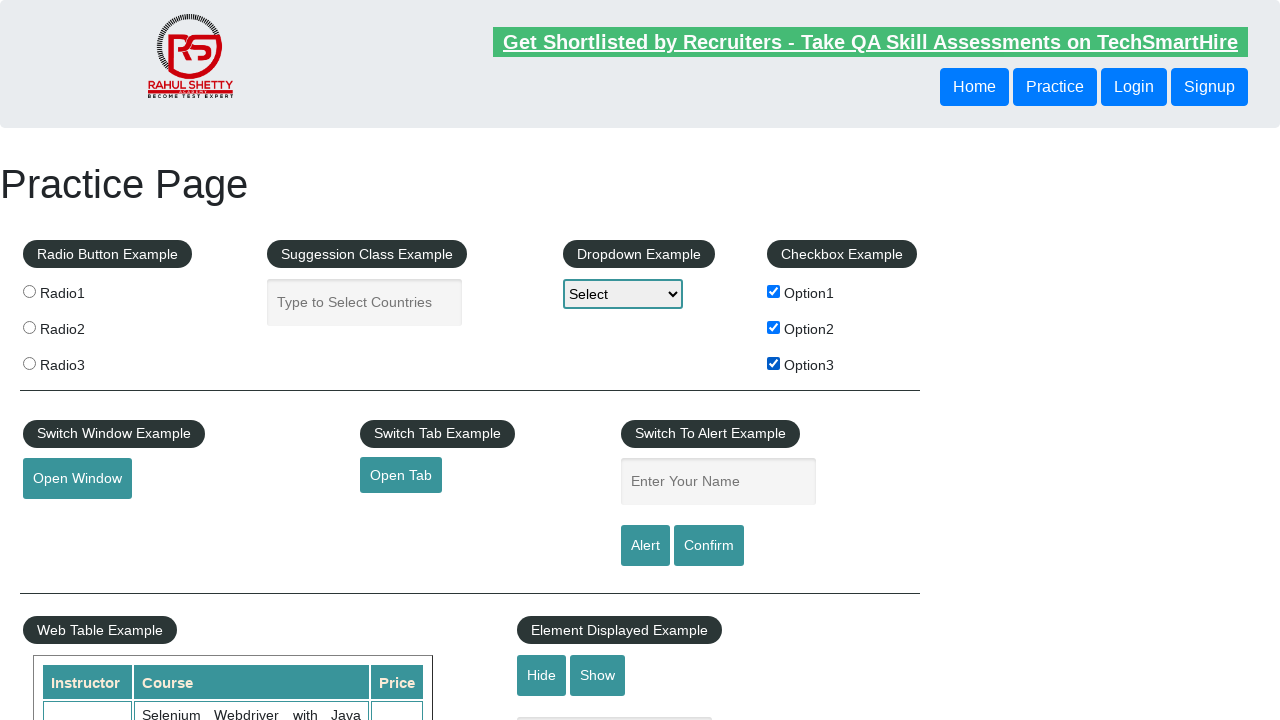

Verified that checkbox 2 is now selected
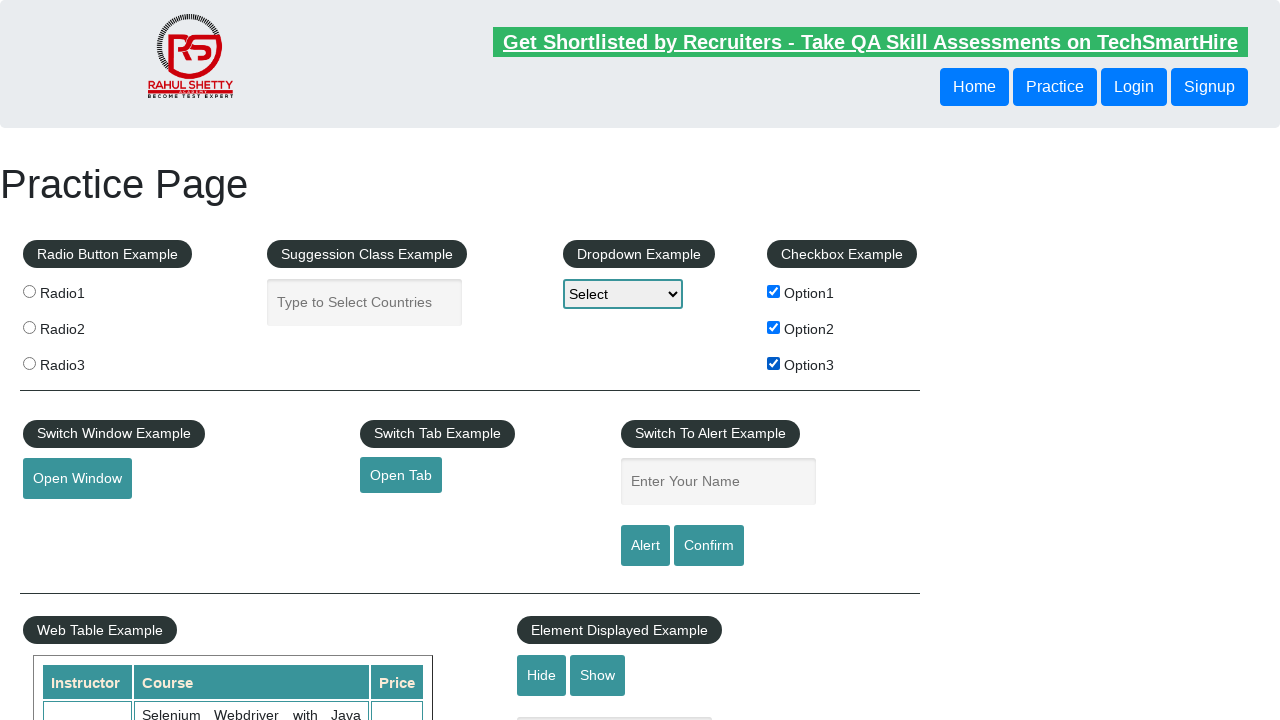

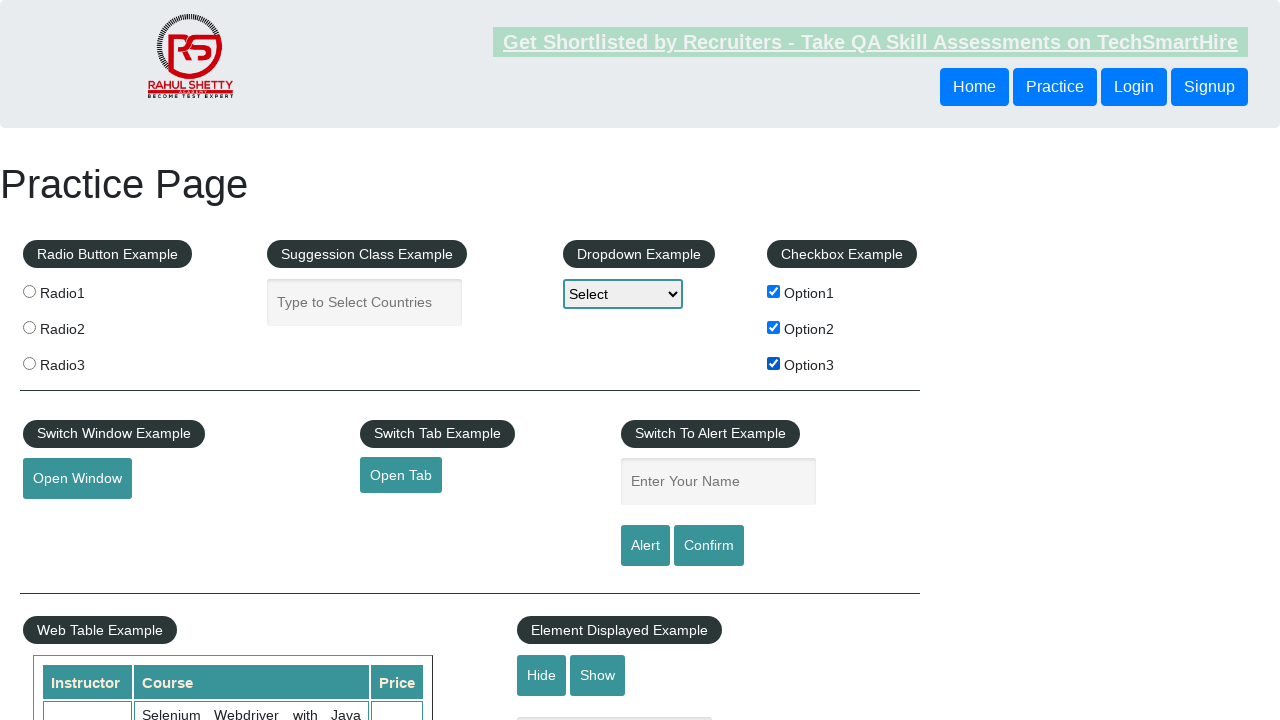